Tests browser window handling by navigating to a page, opening a new window via button click, switching to the child window to click a Downloads link, closing the child window, then switching back to the parent window to click the Home link.

Starting URL: http://demo.automationtesting.in/Register.html

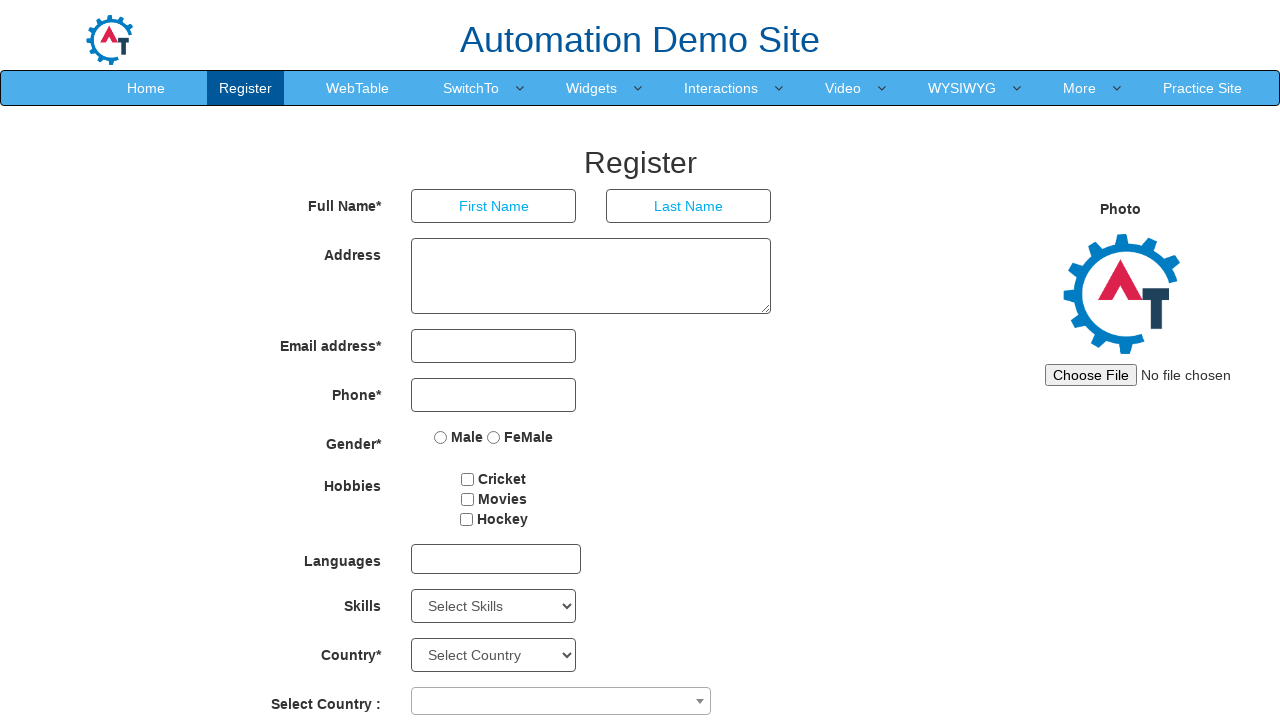

Clicked SwitchTo menu item at (471, 88) on xpath=//a[text()='SwitchTo']
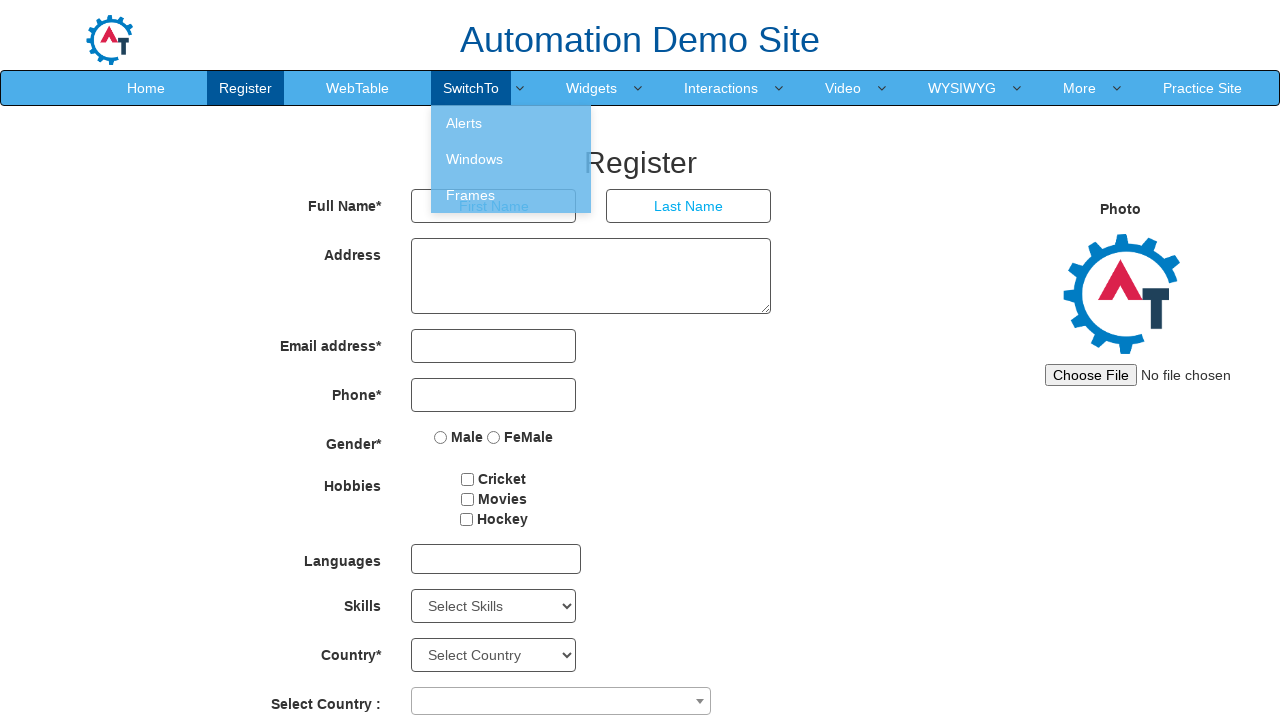

Clicked Windows option at (511, 159) on xpath=//a[text()='Windows']
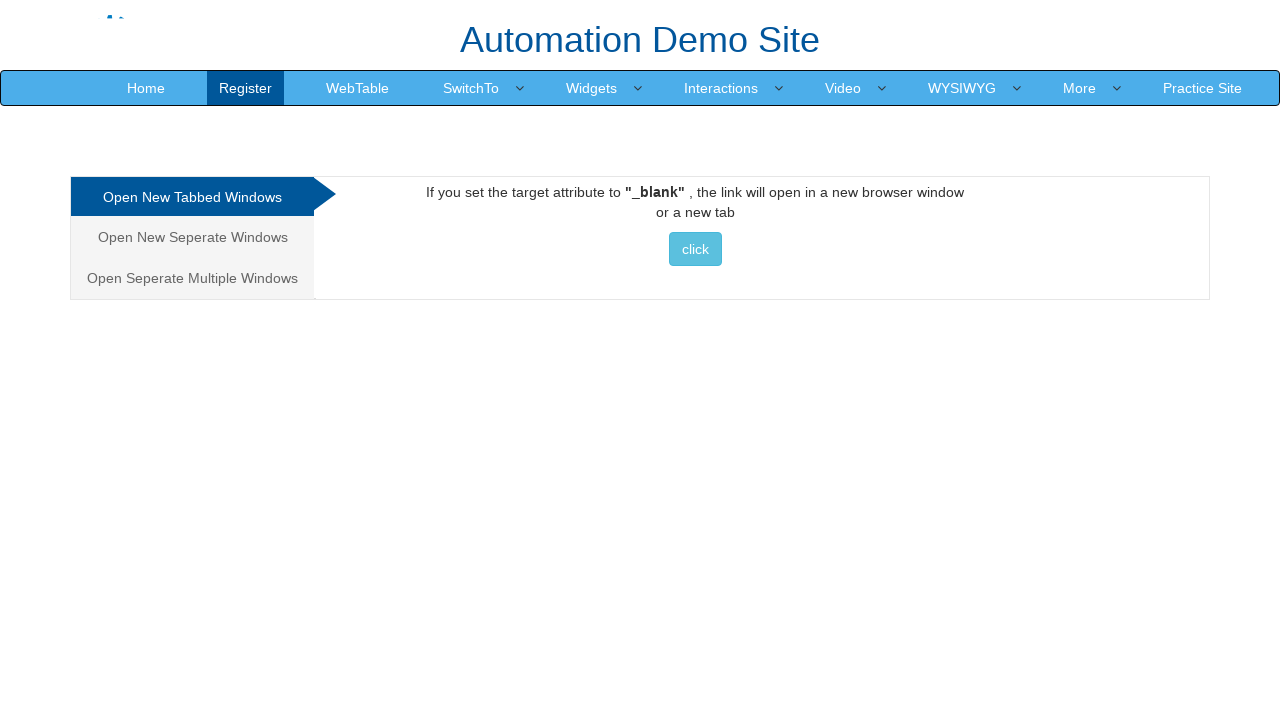

Clicked Separate tab at (192, 237) on xpath=//a[@href='#Seperate']
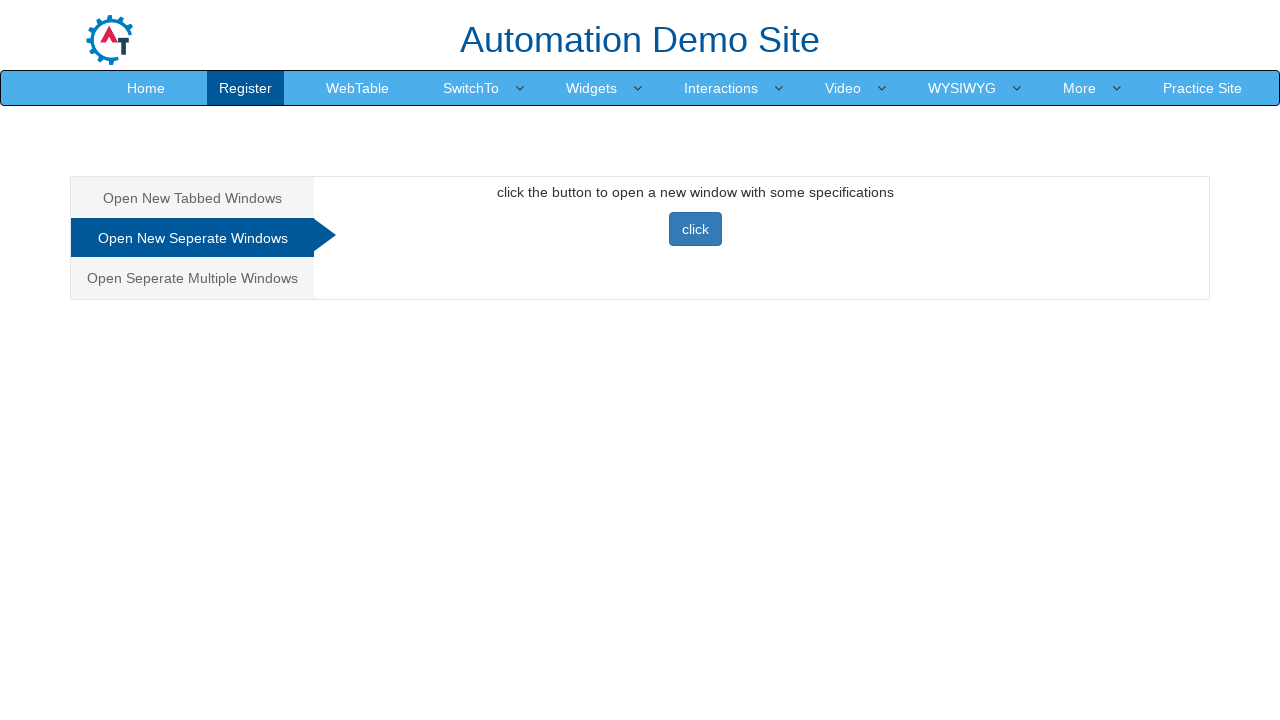

Stored reference to original parent window
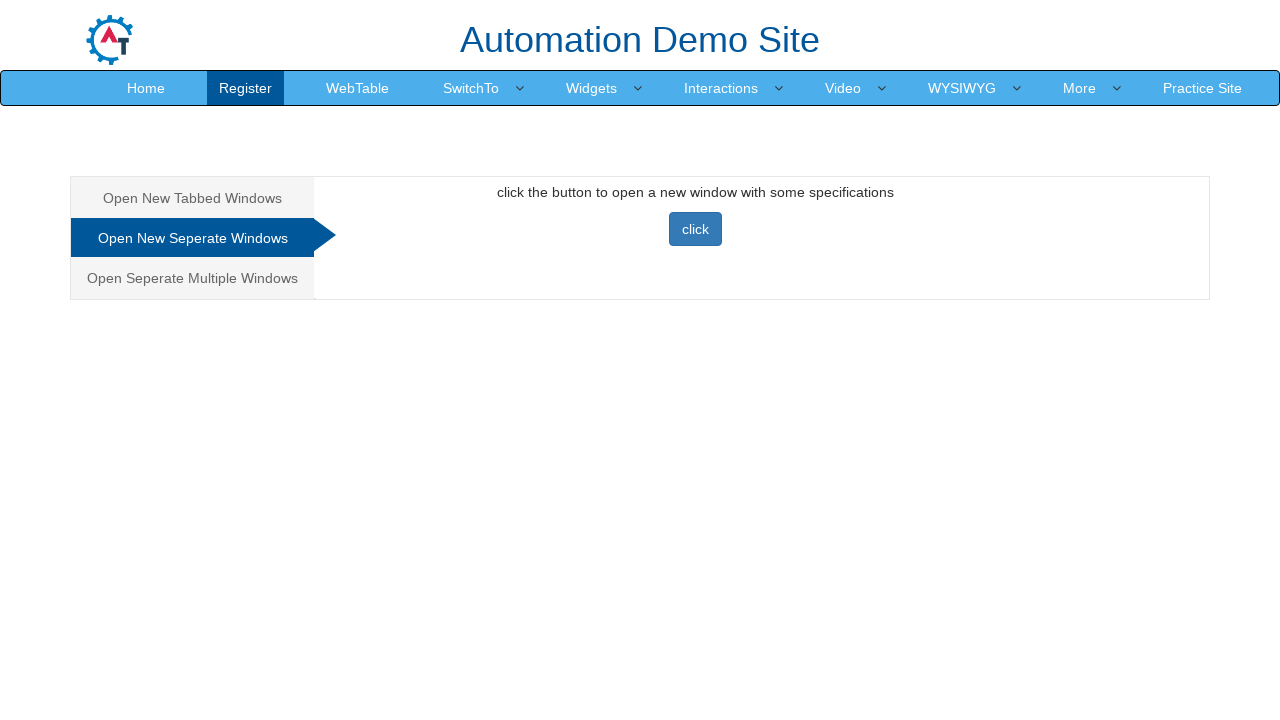

Clicked button to open new window at (695, 229) on xpath=//div[@id='Seperate']/button
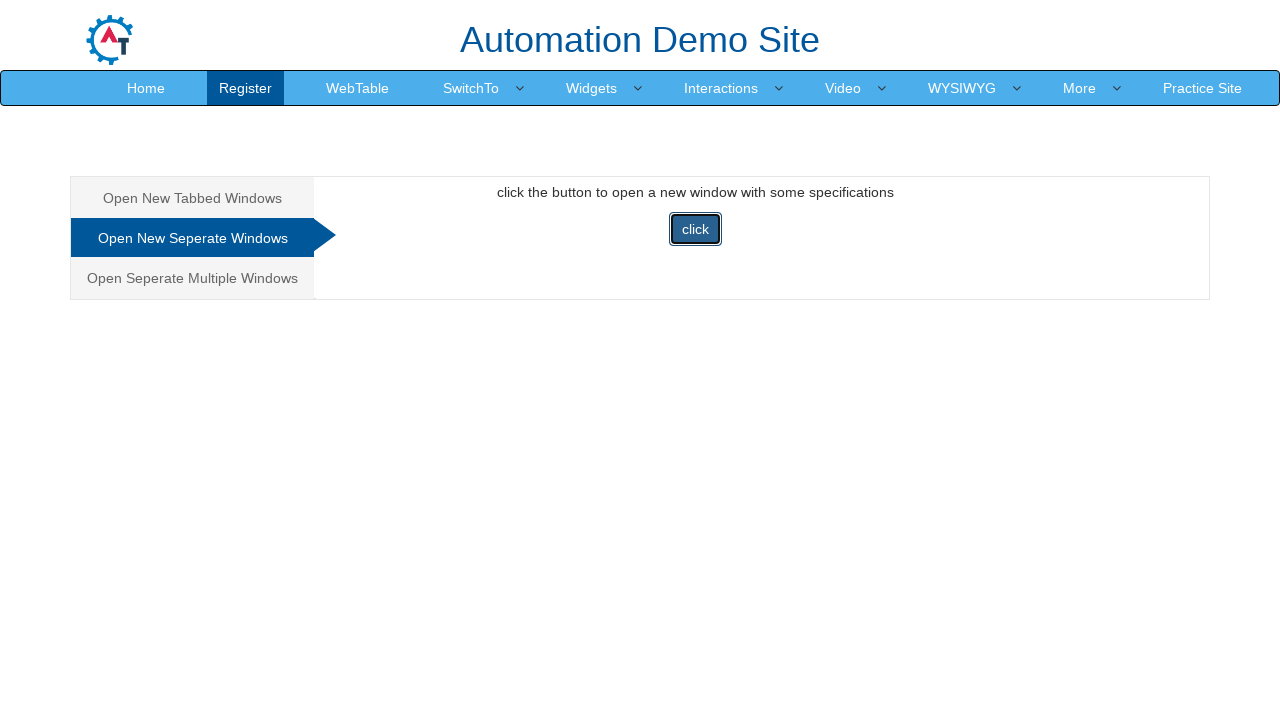

New window opened and reference obtained
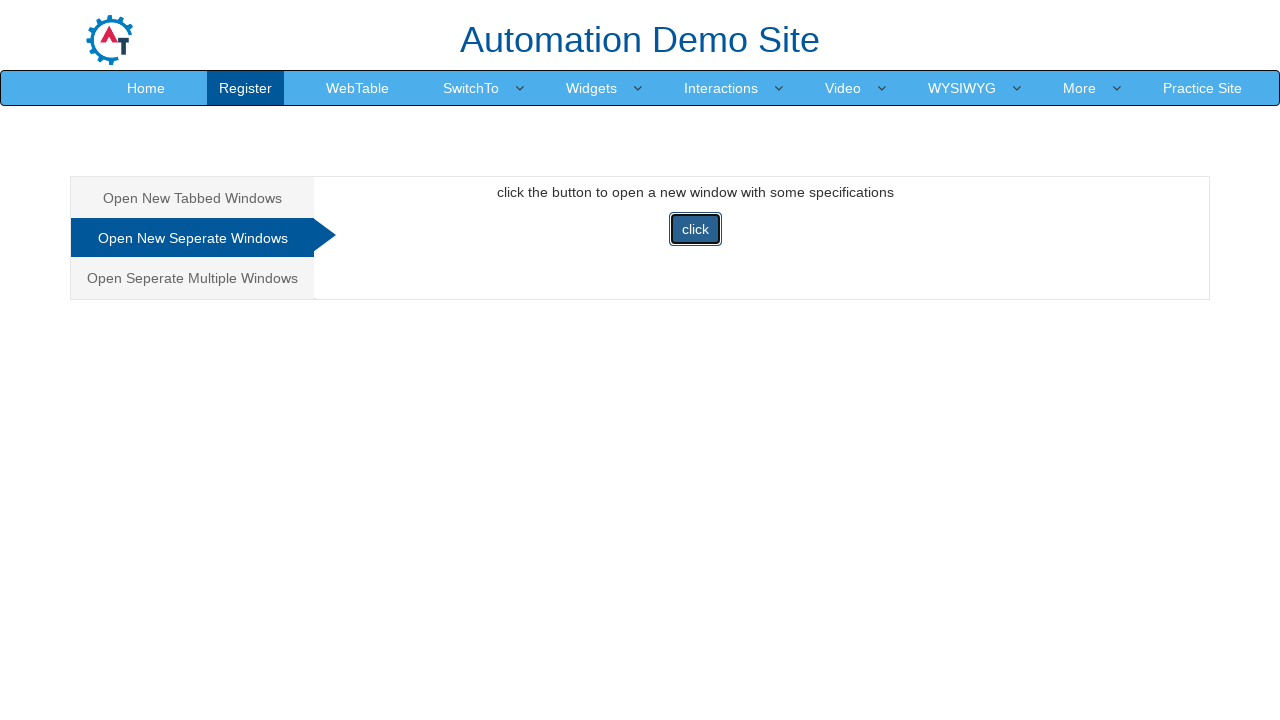

New window loaded completely
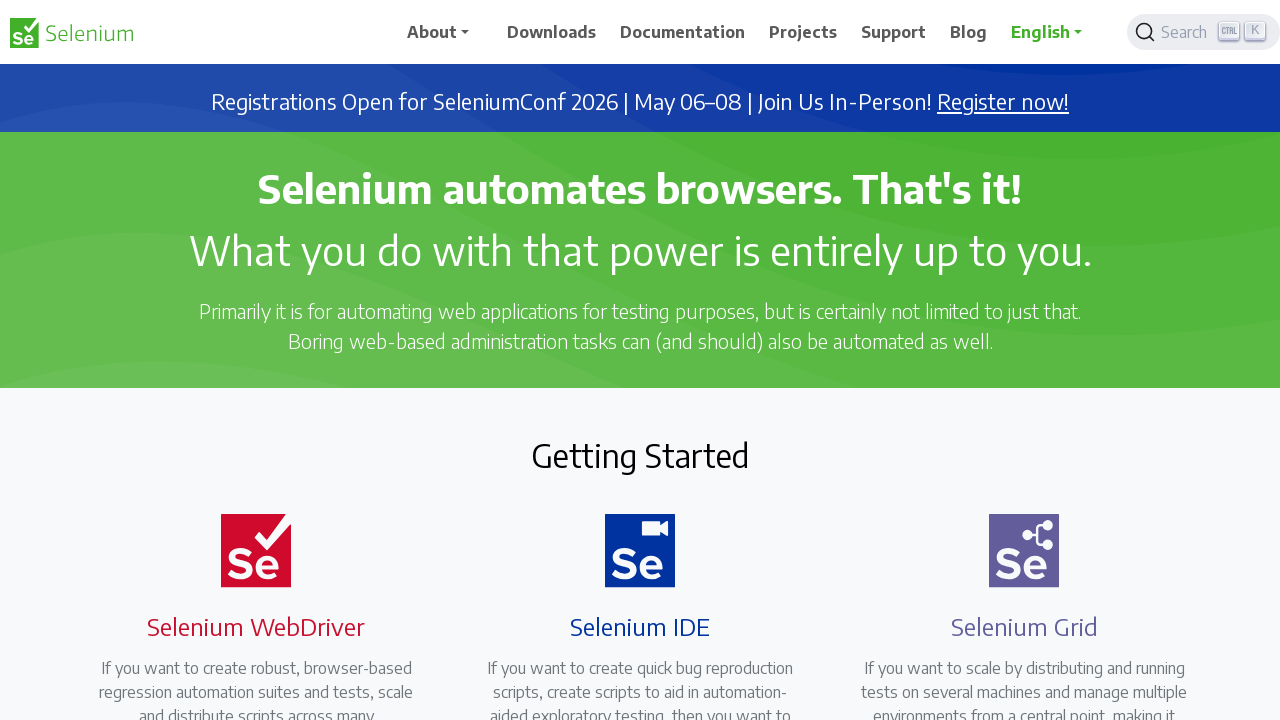

Clicked Downloads link in child window at (552, 32) on xpath=//span[text()='Downloads']
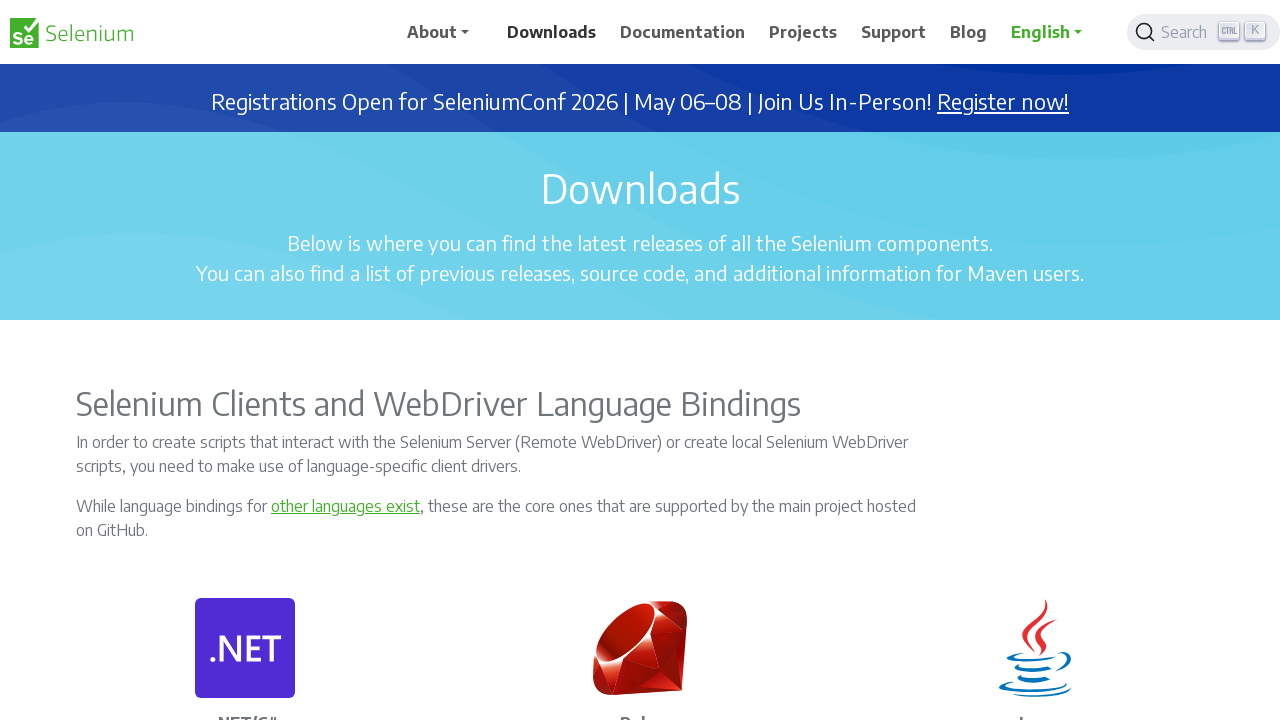

Waited for page transitions in child window
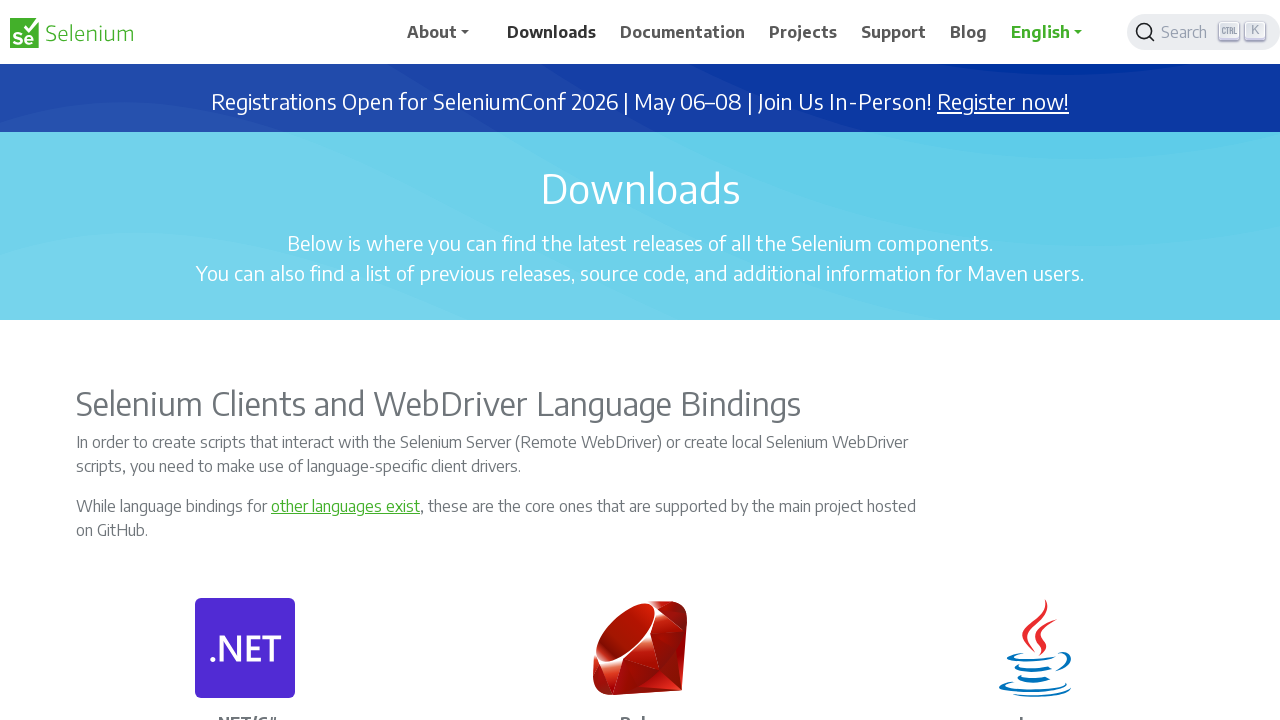

Closed child window
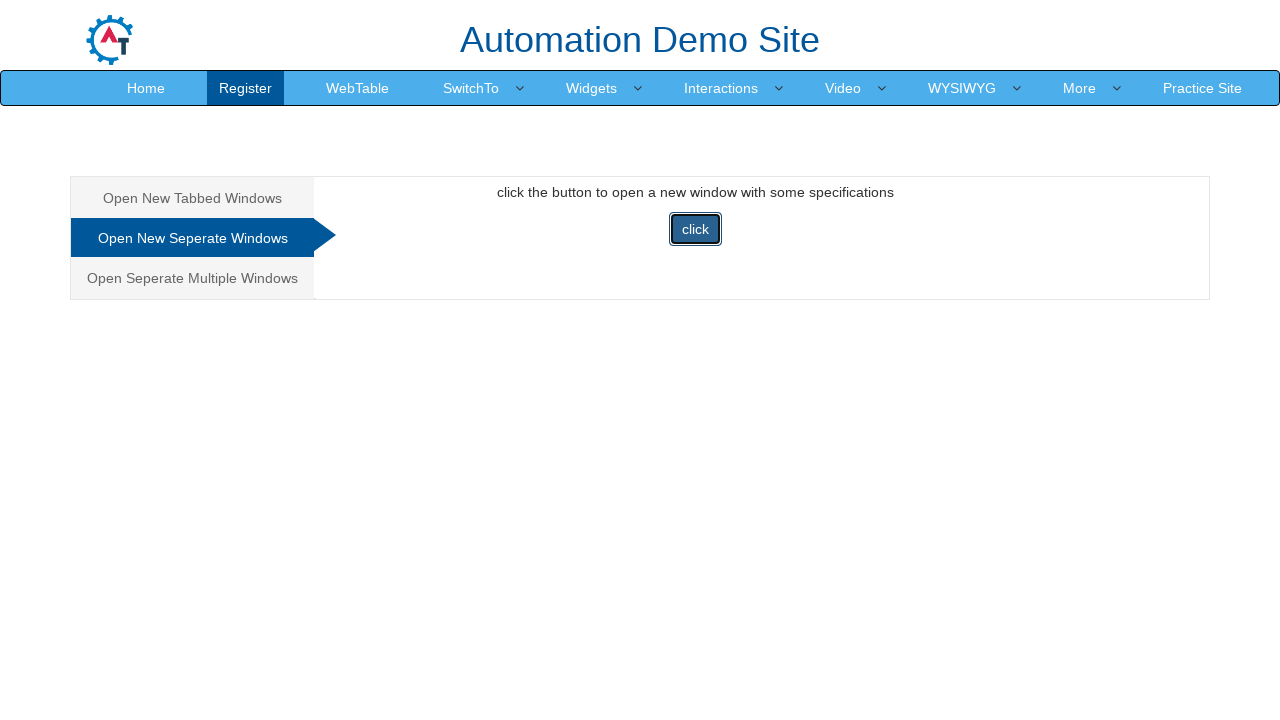

Clicked Home link in parent window at (146, 88) on xpath=//a[text()='Home']
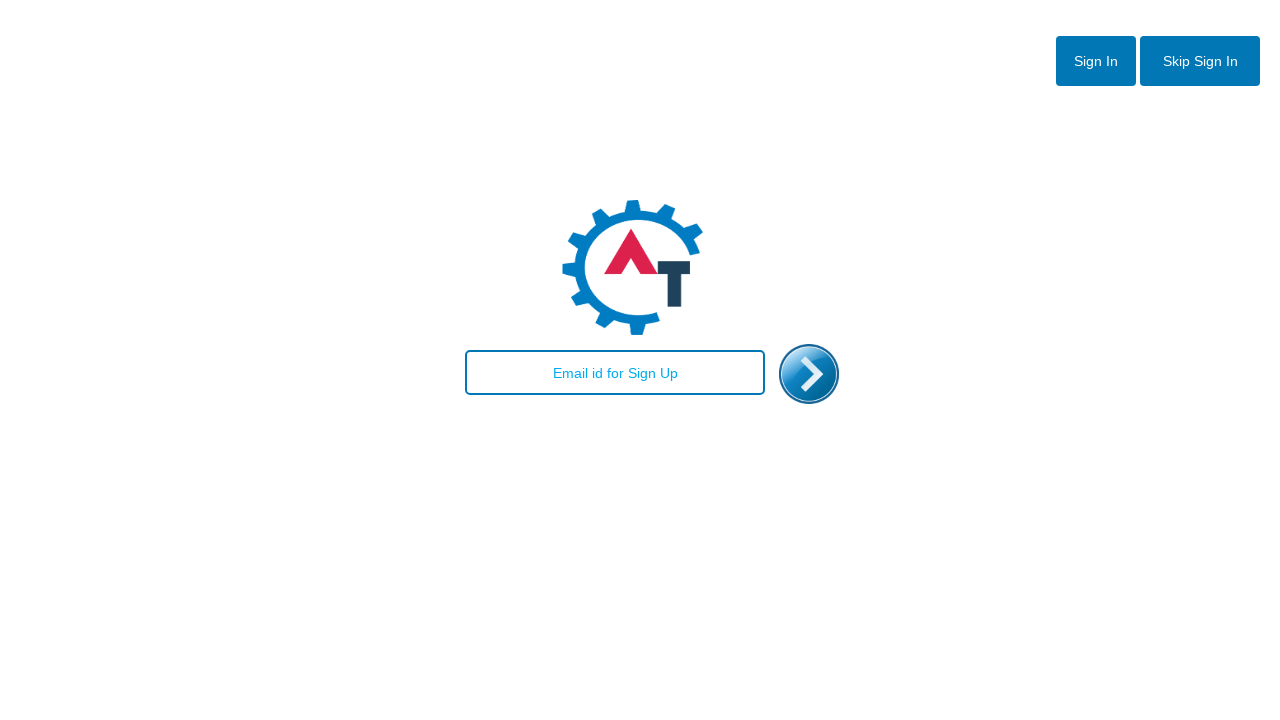

Parent window finished loading after Home click
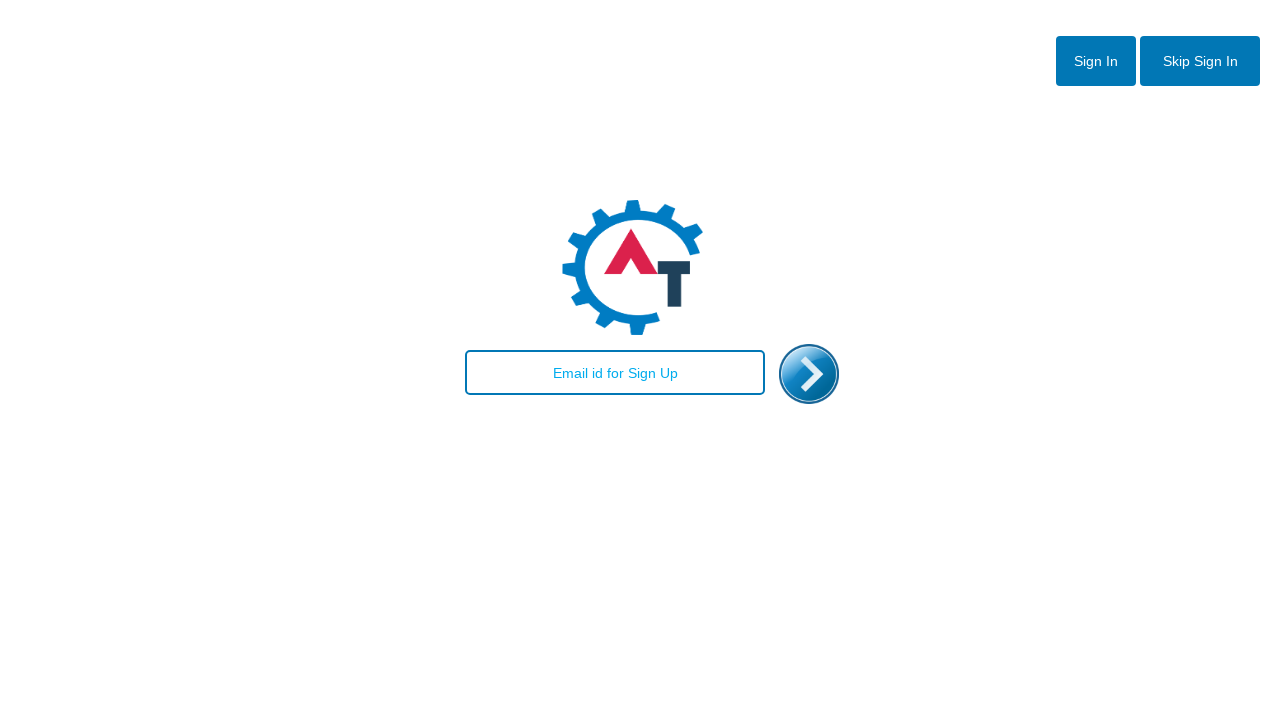

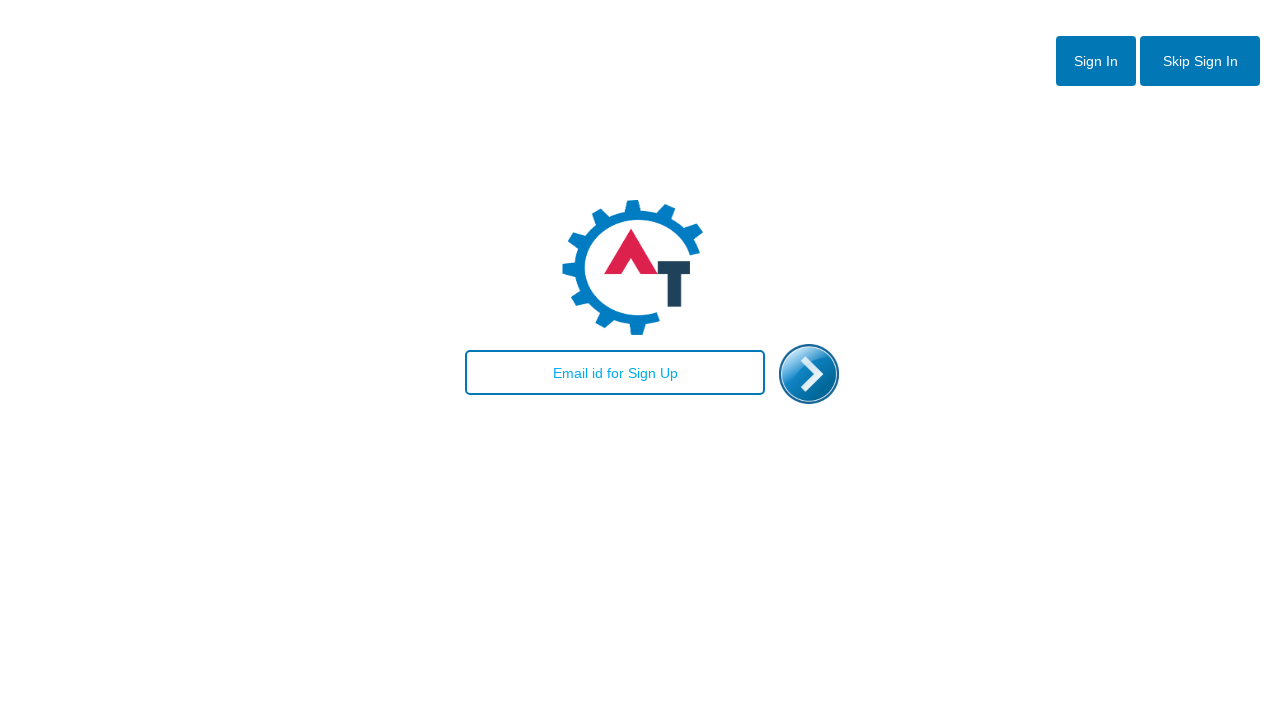